Tests JavaScript alert handling by clicking a button that triggers an alert, waiting for the alert to appear, and accepting it

Starting URL: https://the-internet.herokuapp.com/javascript_alerts

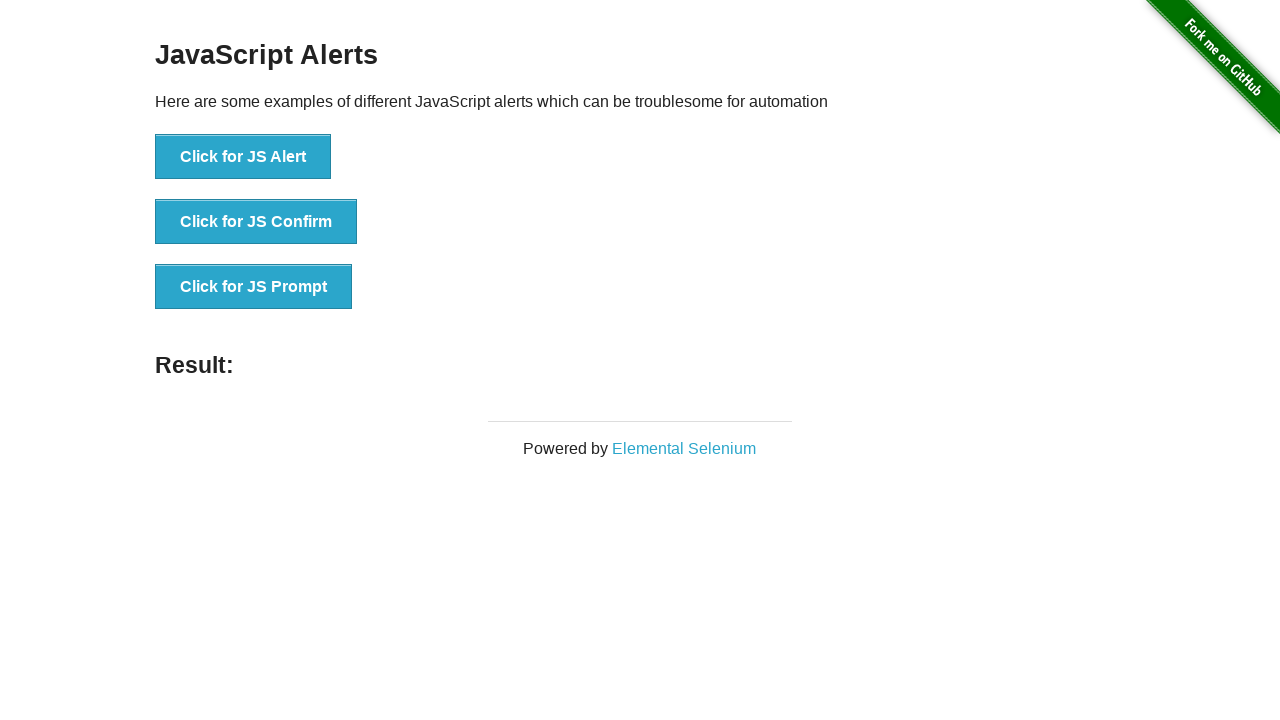

Clicked button to trigger JavaScript alert at (243, 157) on xpath=//button[normalize-space()='Click for JS Alert']
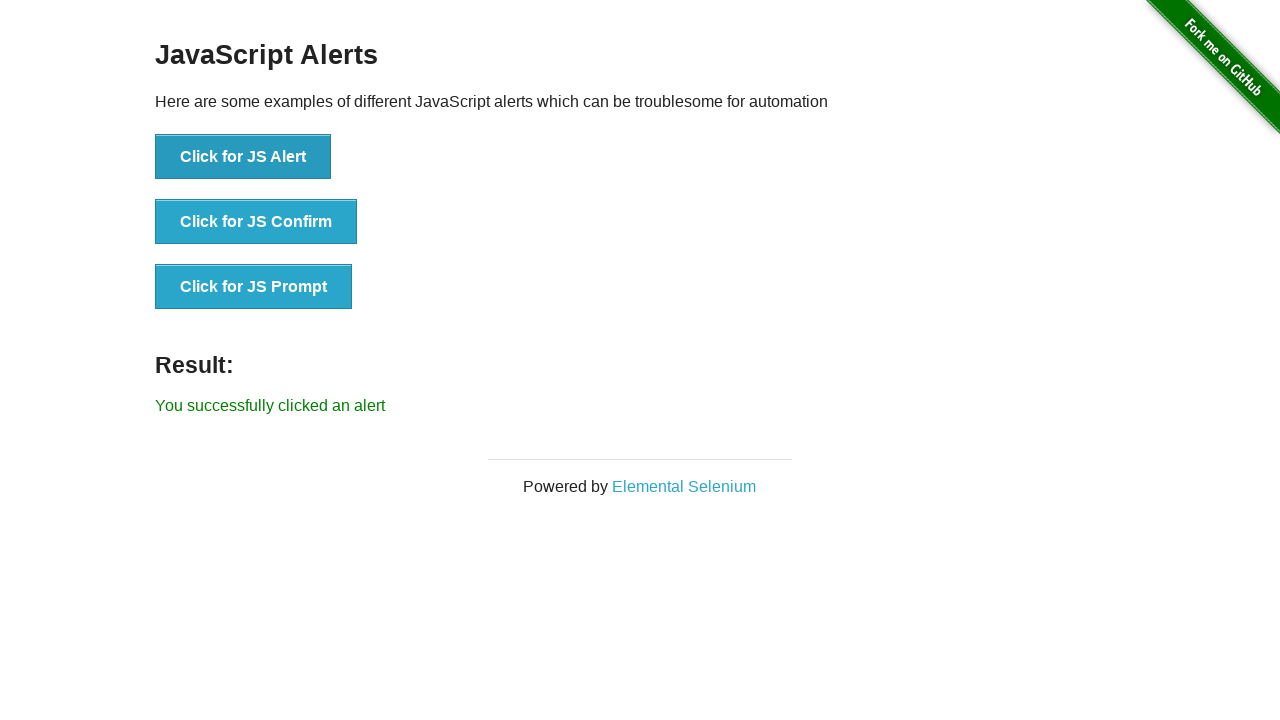

Set up dialog handler to accept alerts
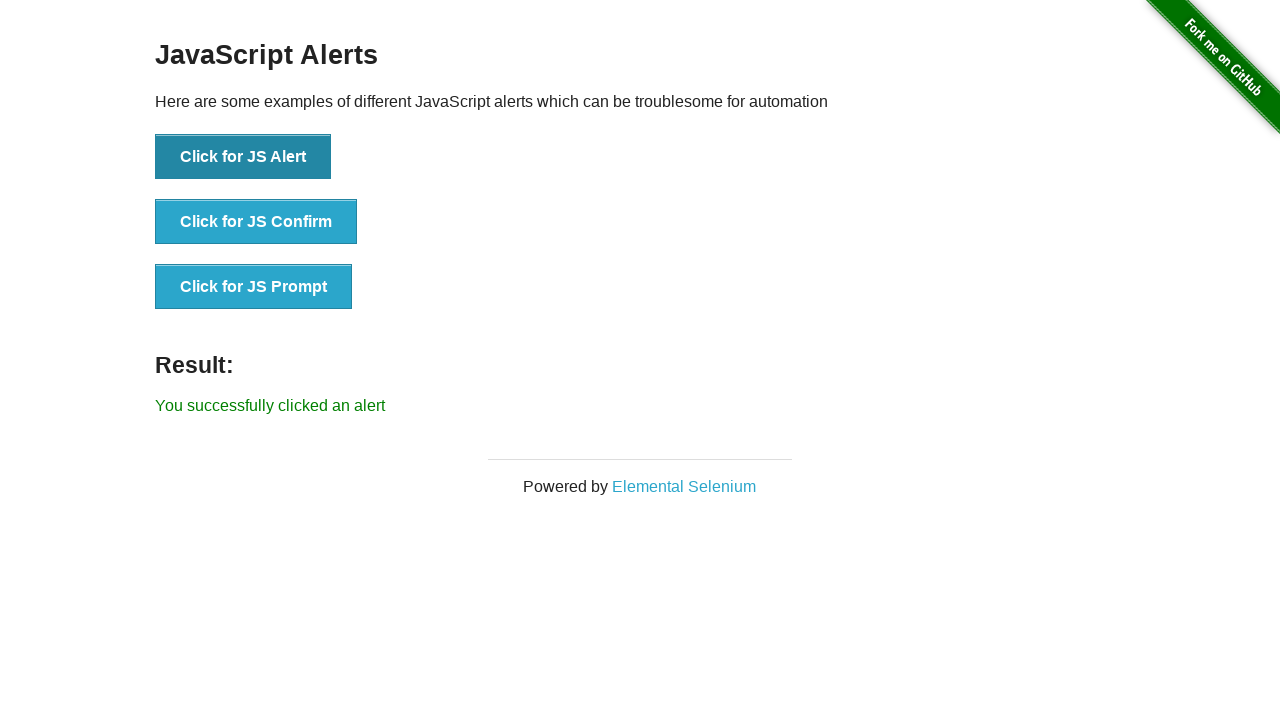

Waited 1 second for alert to be processed
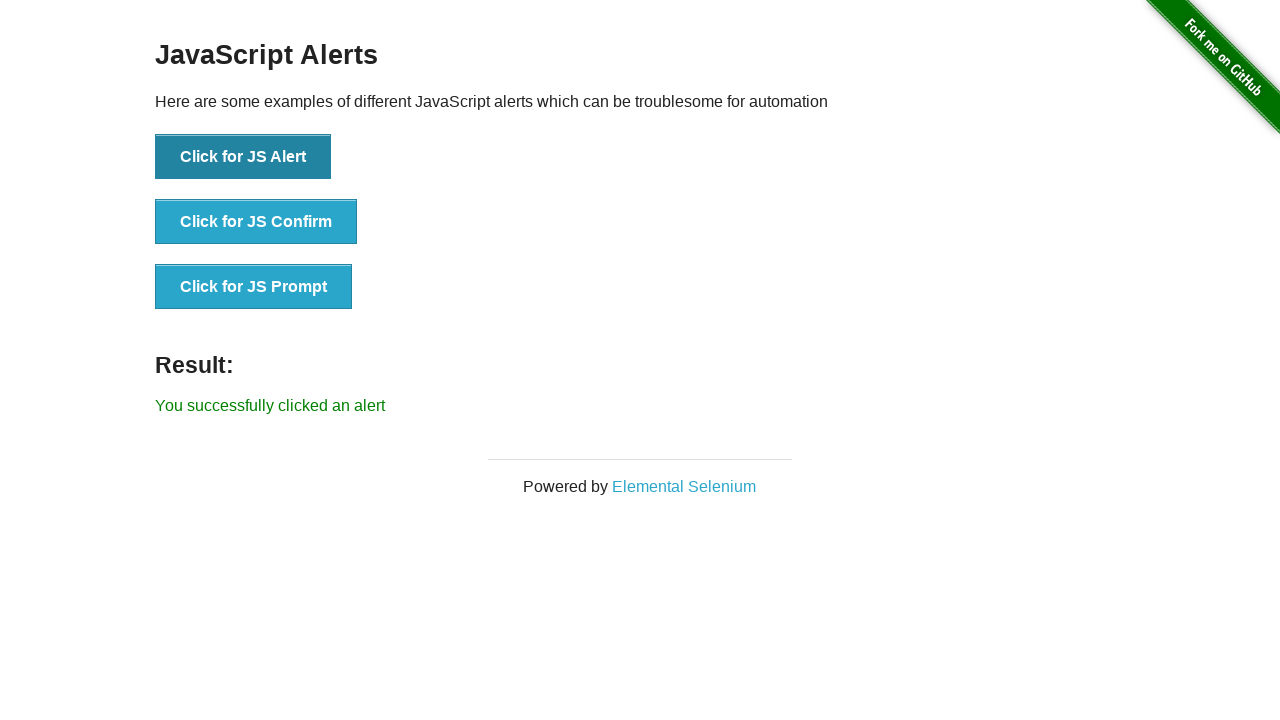

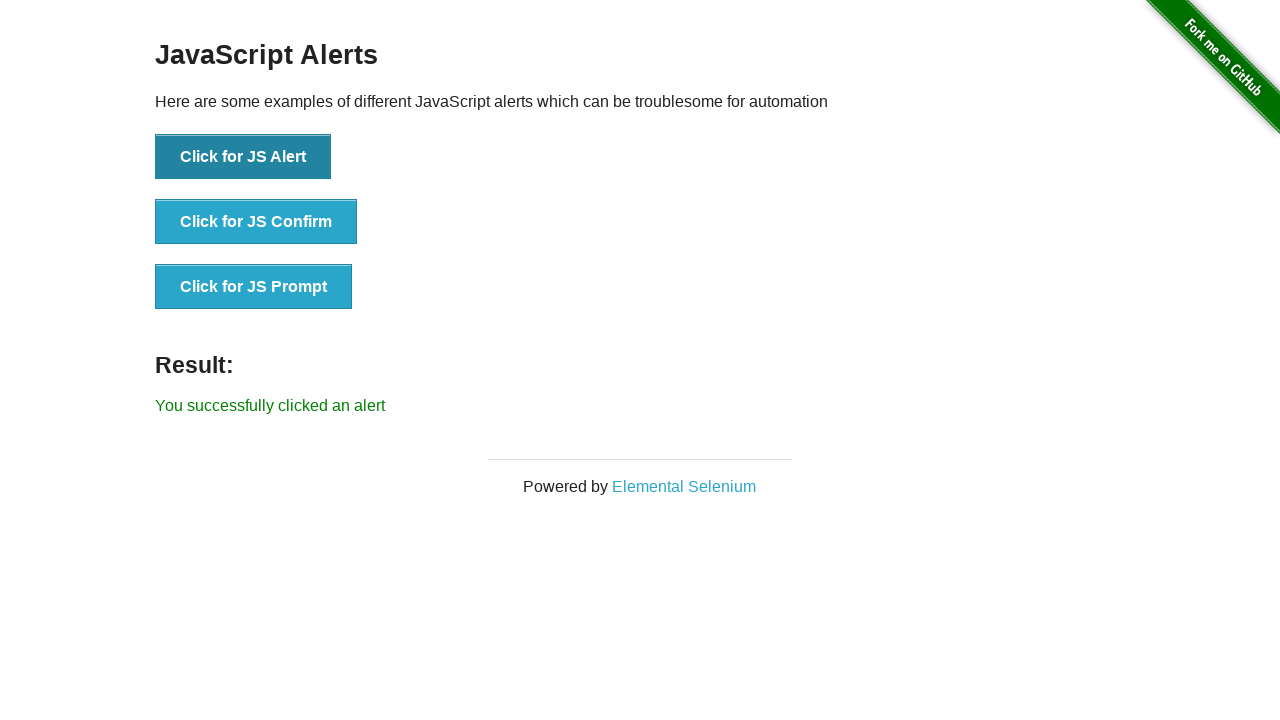